Navigates to the Transbank Developers website and verifies the page title is correct

Starting URL: https://transbankdevelopers.cl

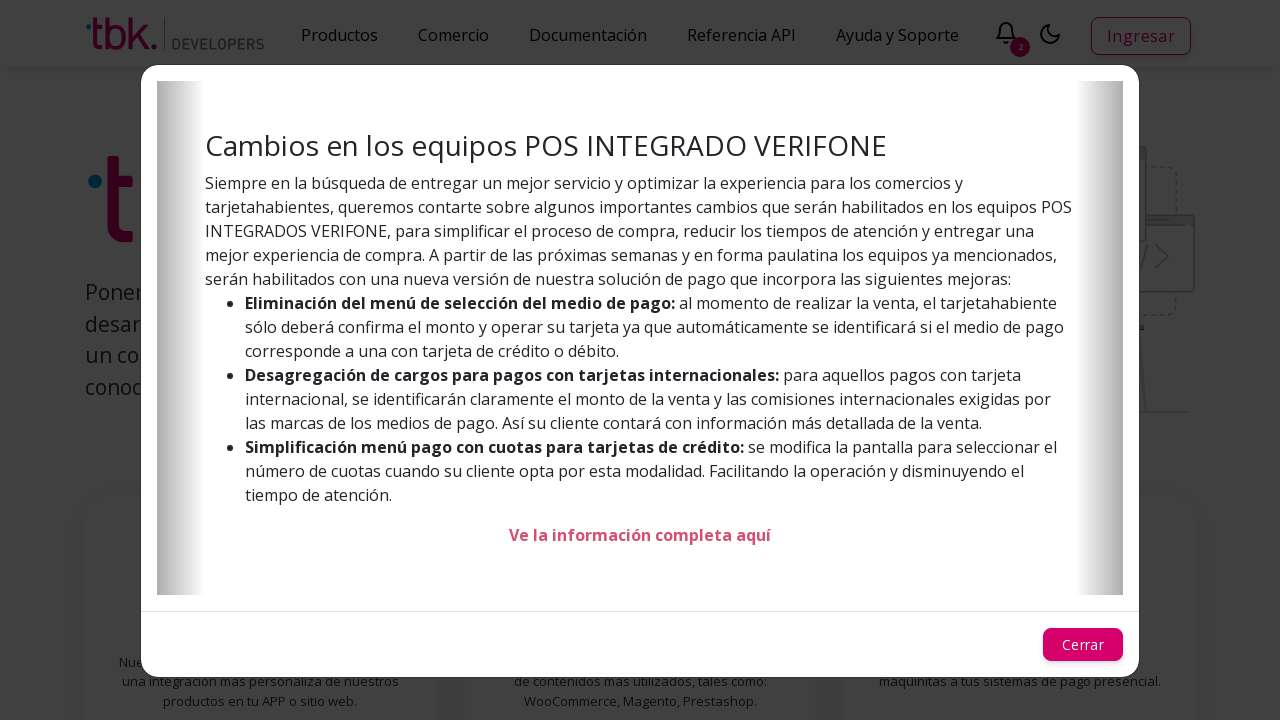

Navigated to Transbank Developers website (https://transbankdevelopers.cl)
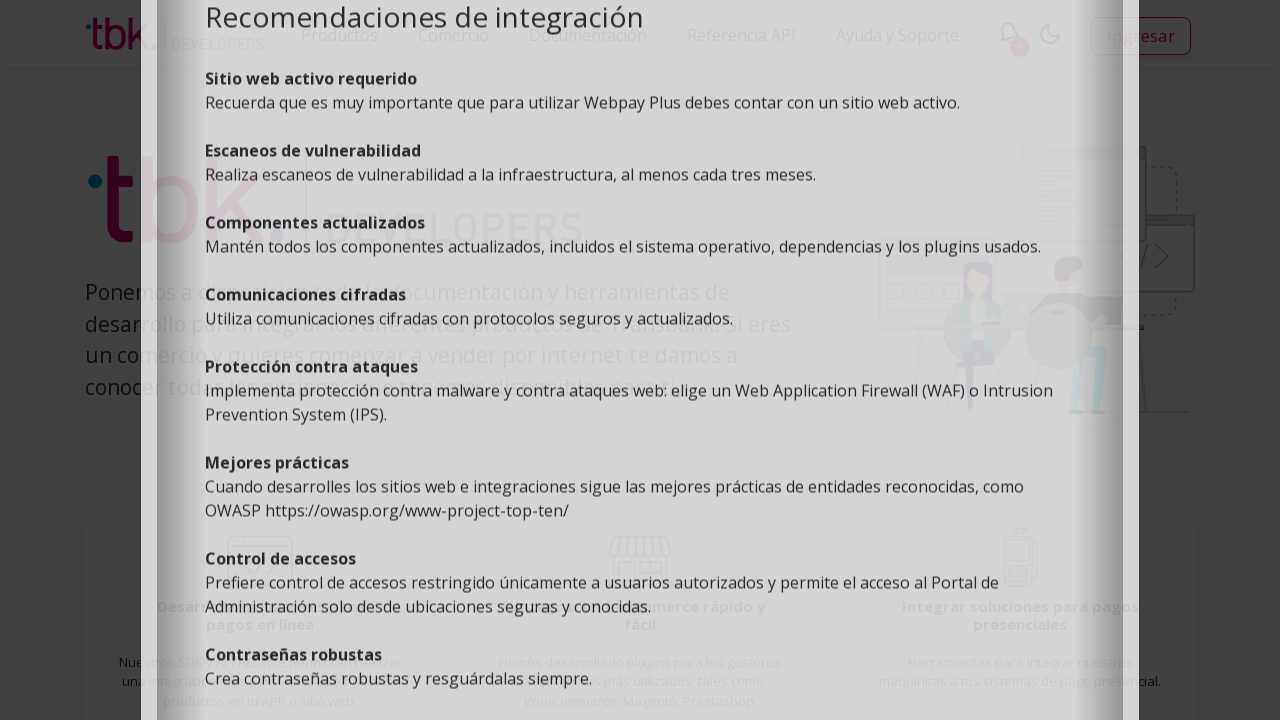

Page fully loaded - DOM content ready
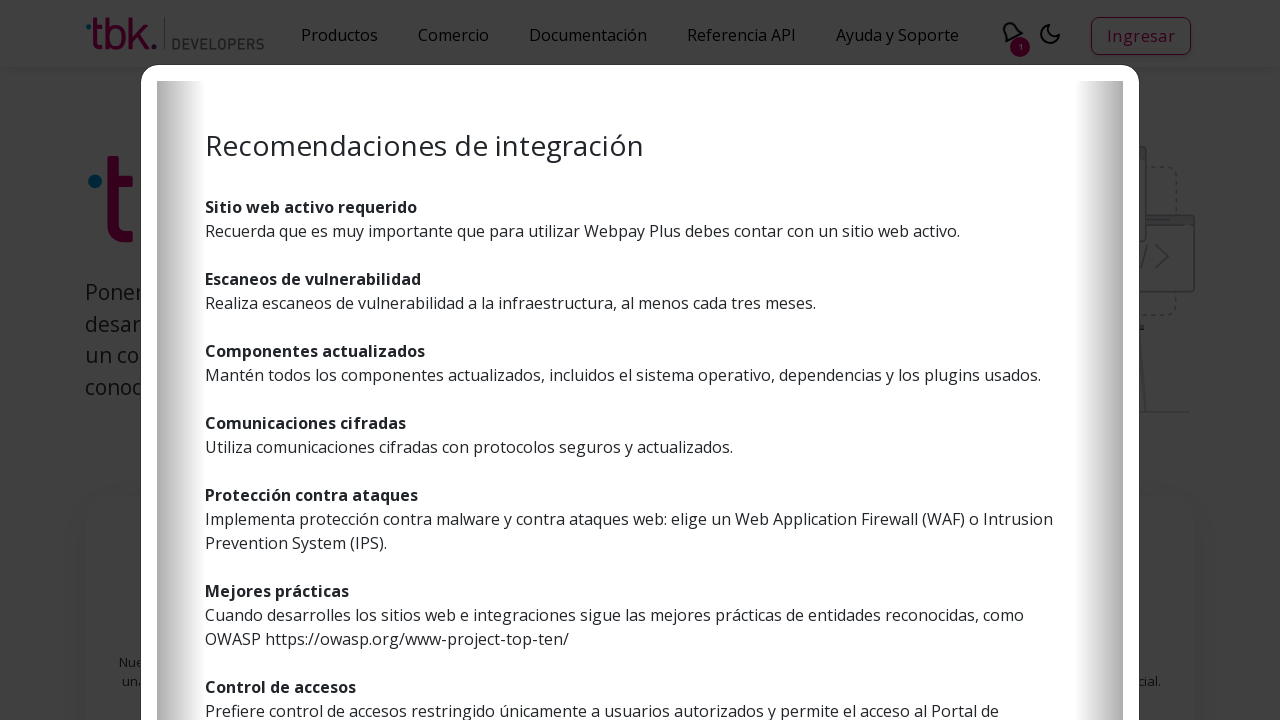

Verified page title contains 'DEVELOPERS' - assertion passed
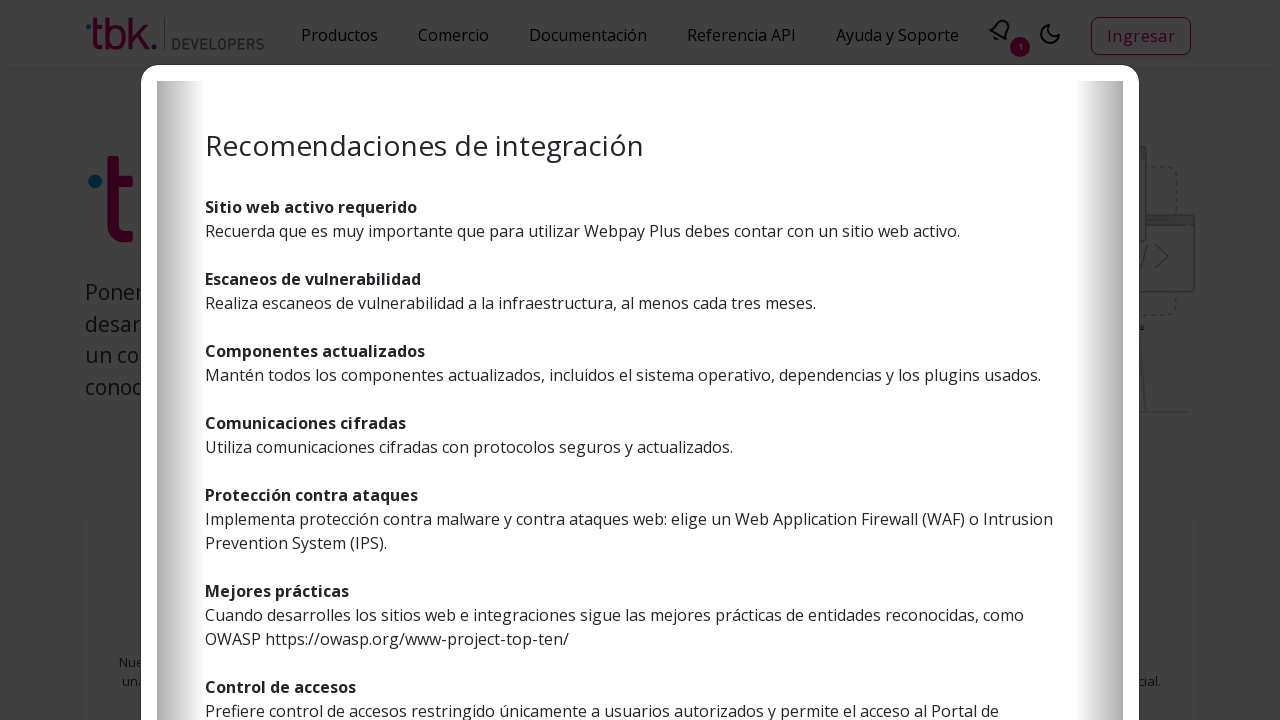

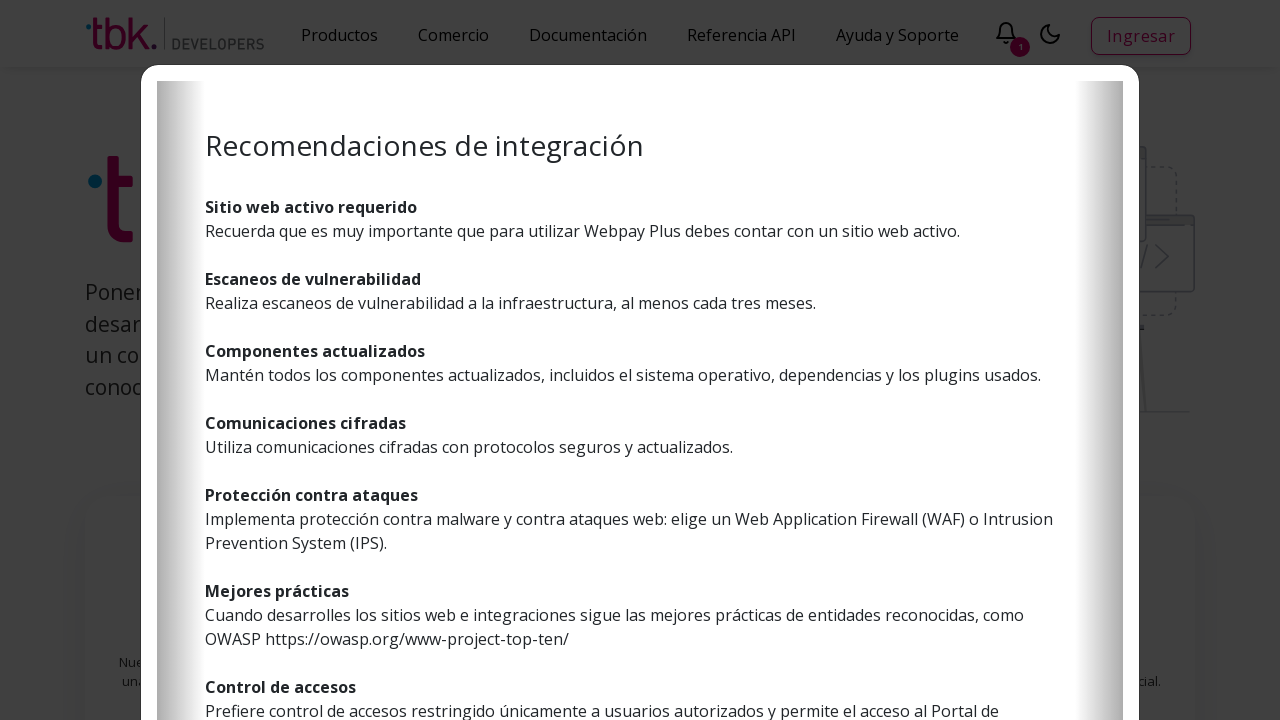